Demonstrates injecting jQuery and jQuery Growl into a webpage to display notification messages using JavaScript execution

Starting URL: http://the-internet.herokuapp.com

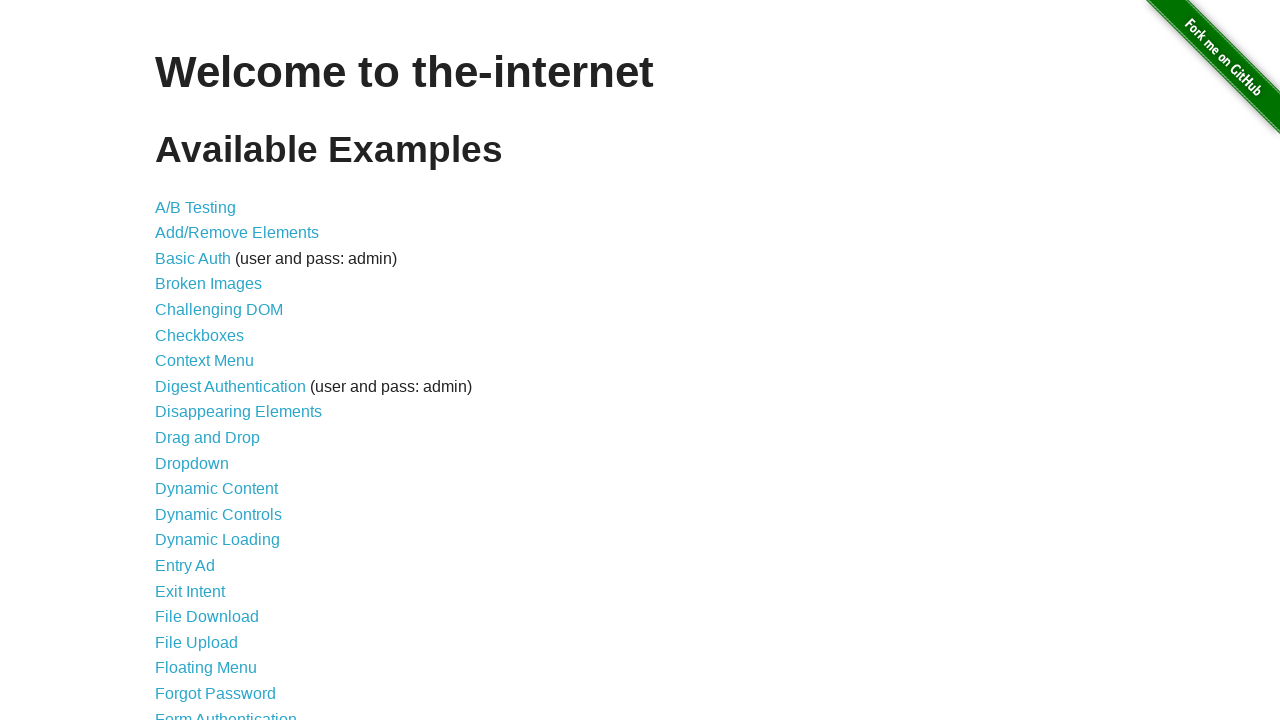

Injected jQuery library into the page
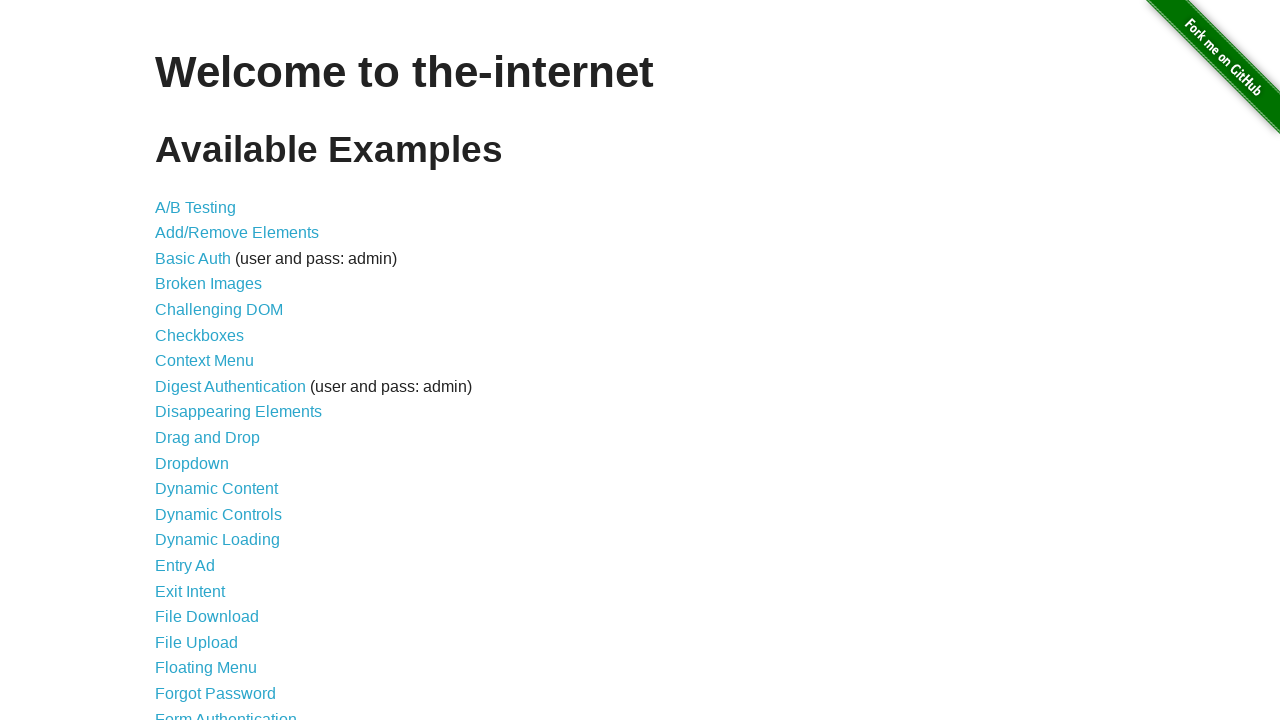

jQuery library loaded successfully
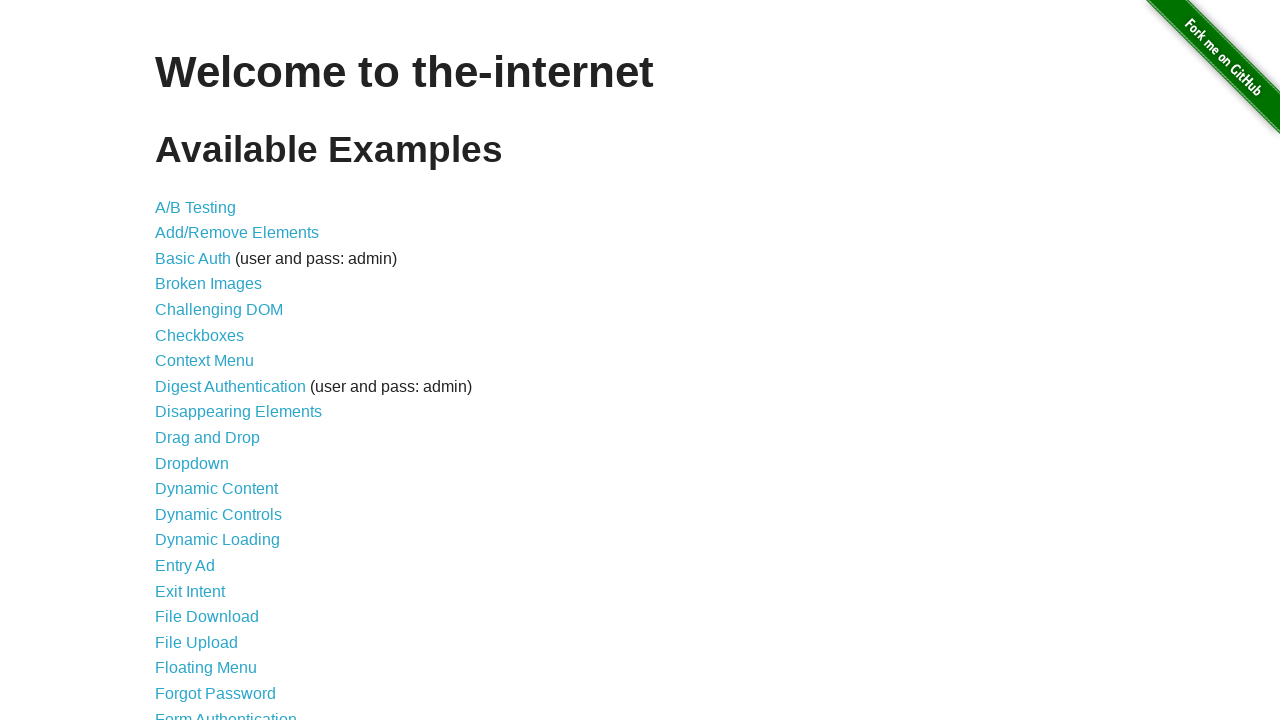

jQuery Growl script injected into the page
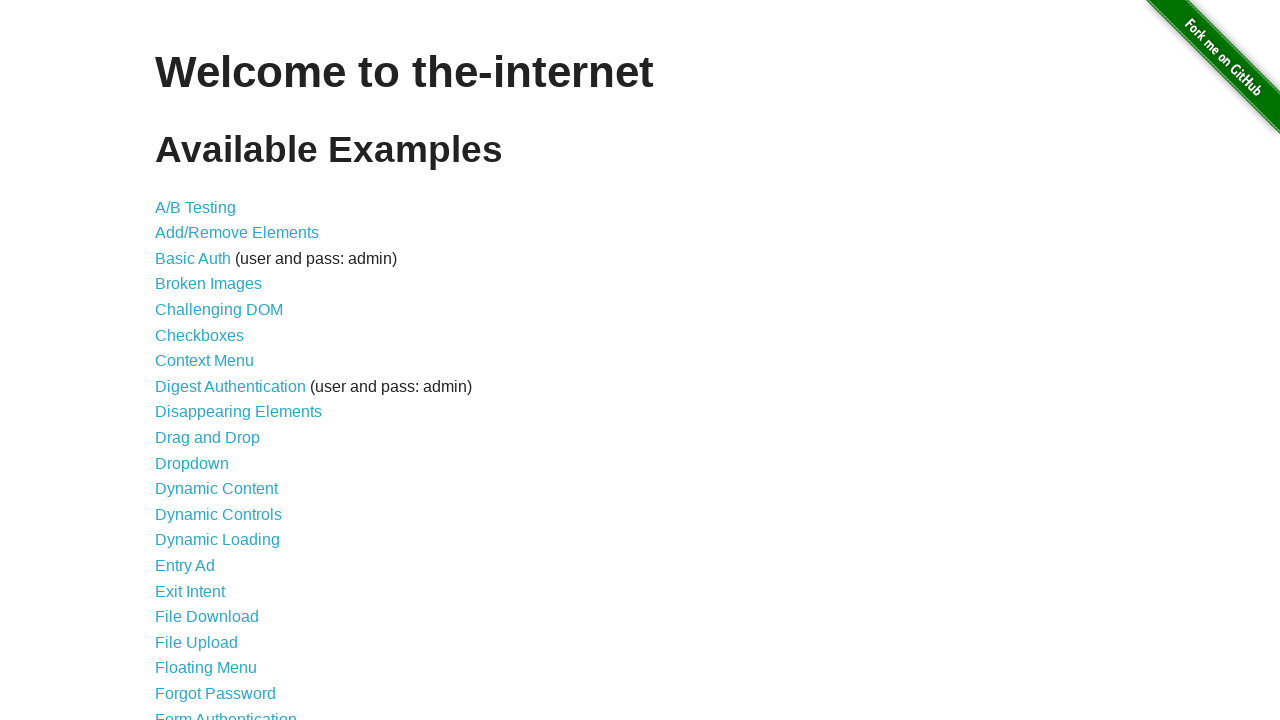

jQuery Growl CSS stylesheet added to the page
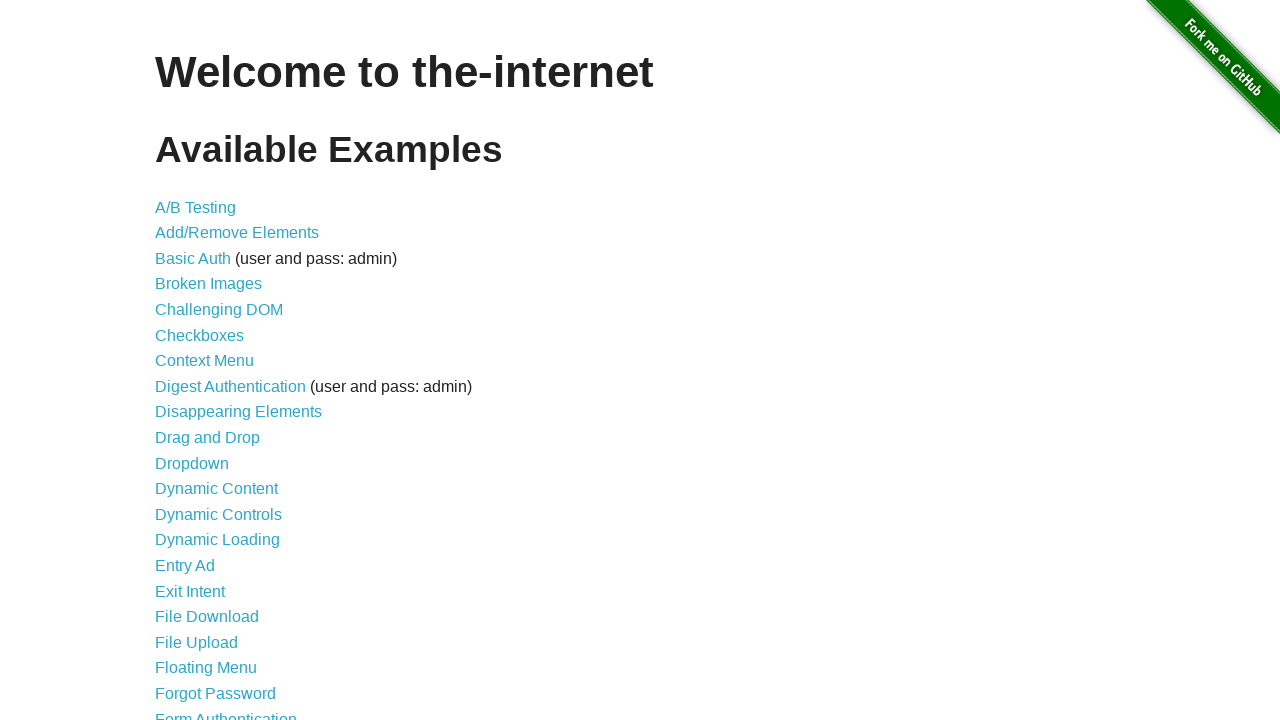

jQuery Growl plugin fully loaded
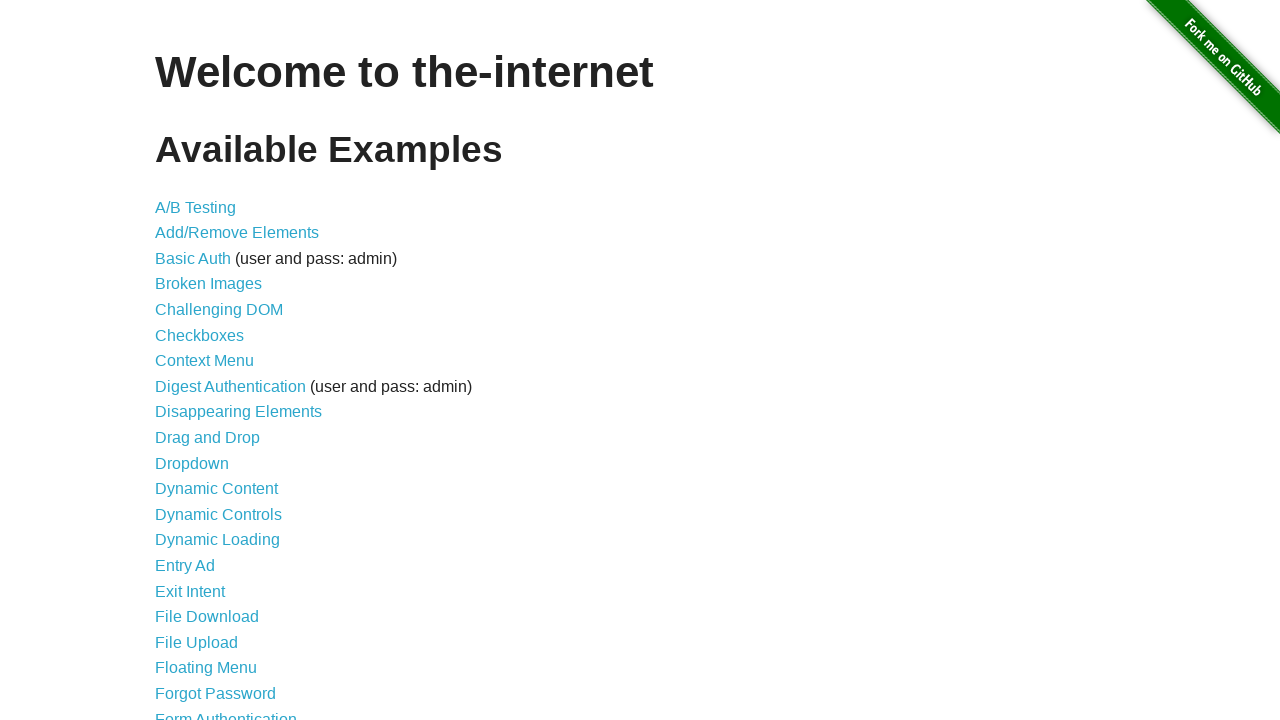

Displayed default growl notification with GET message
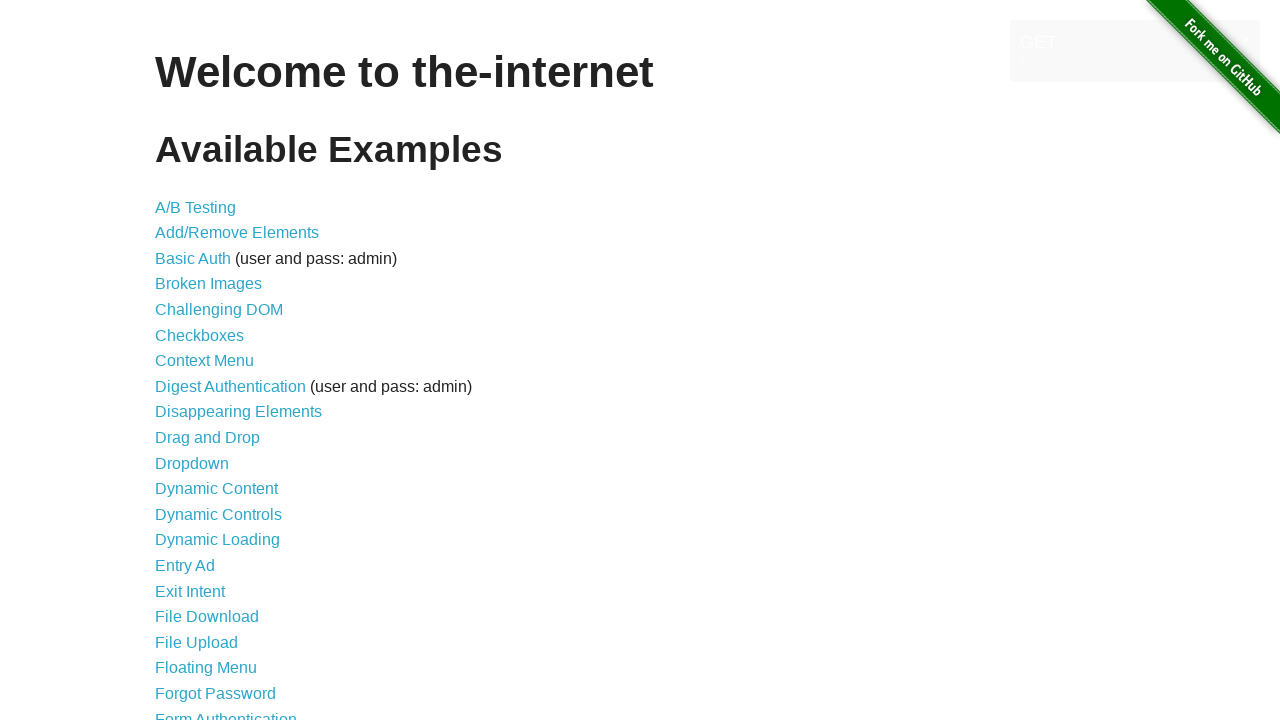

Displayed error growl notification
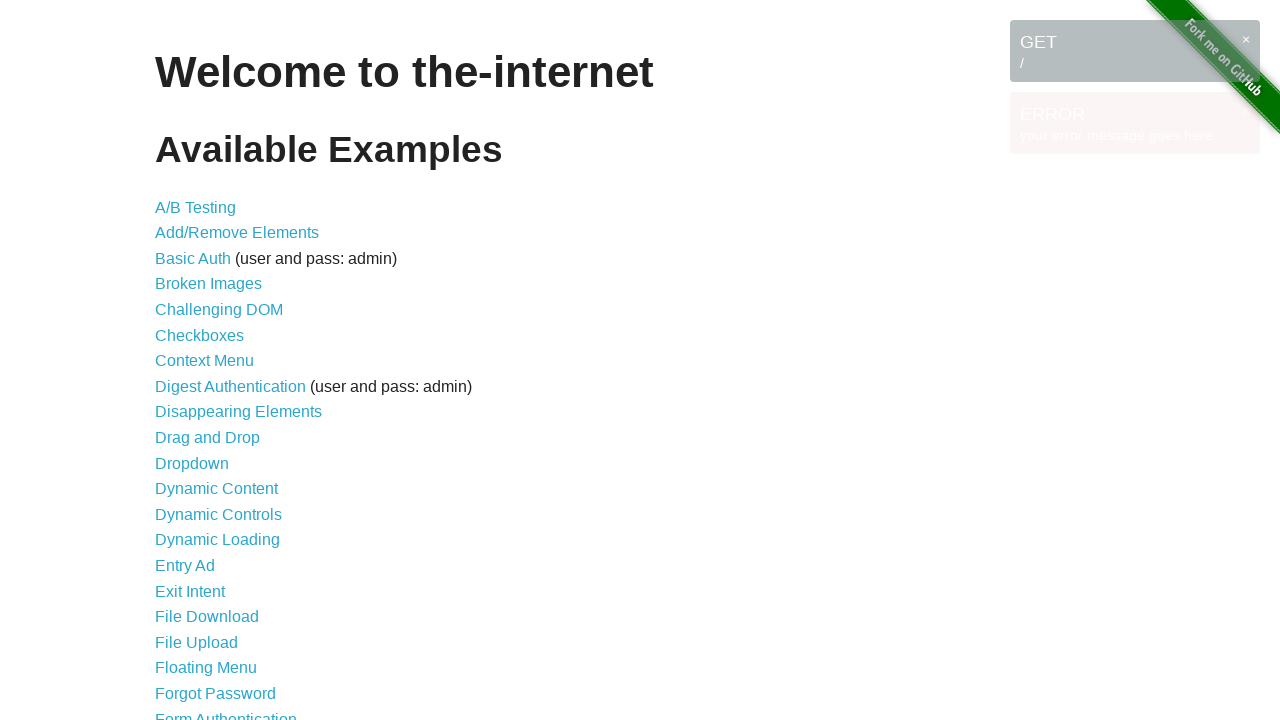

Displayed notice growl notification
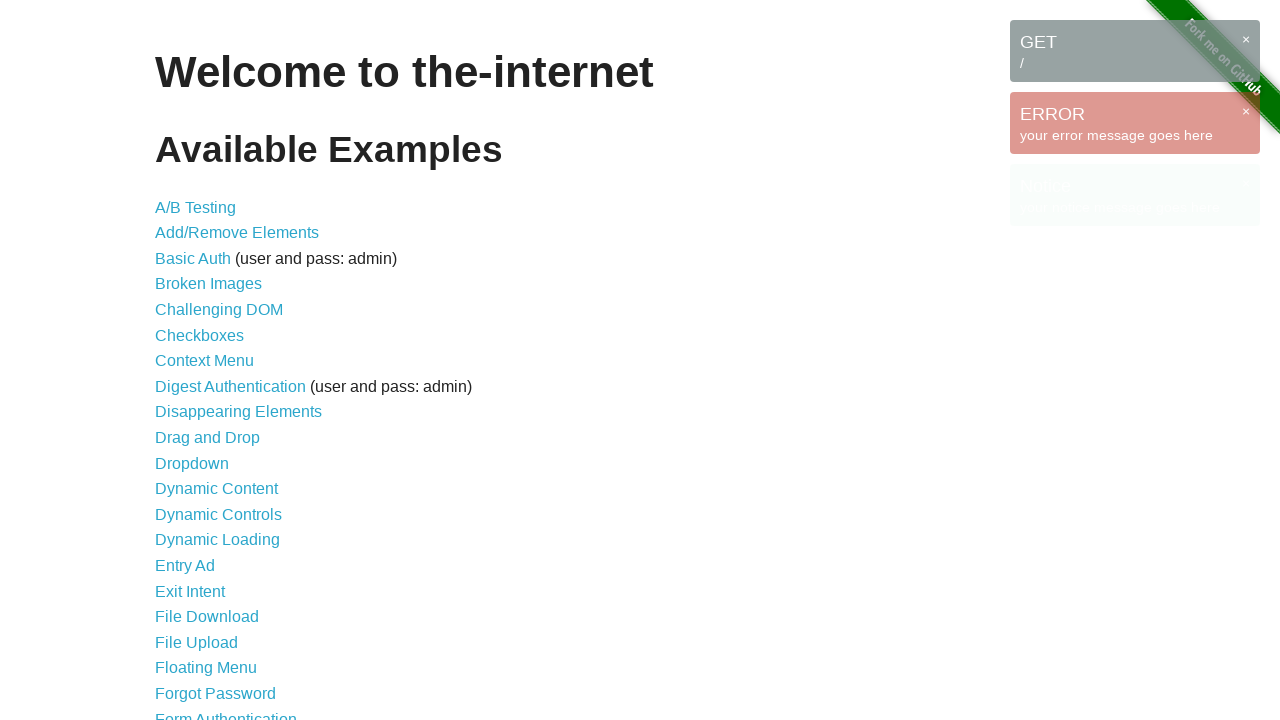

Displayed warning growl notification
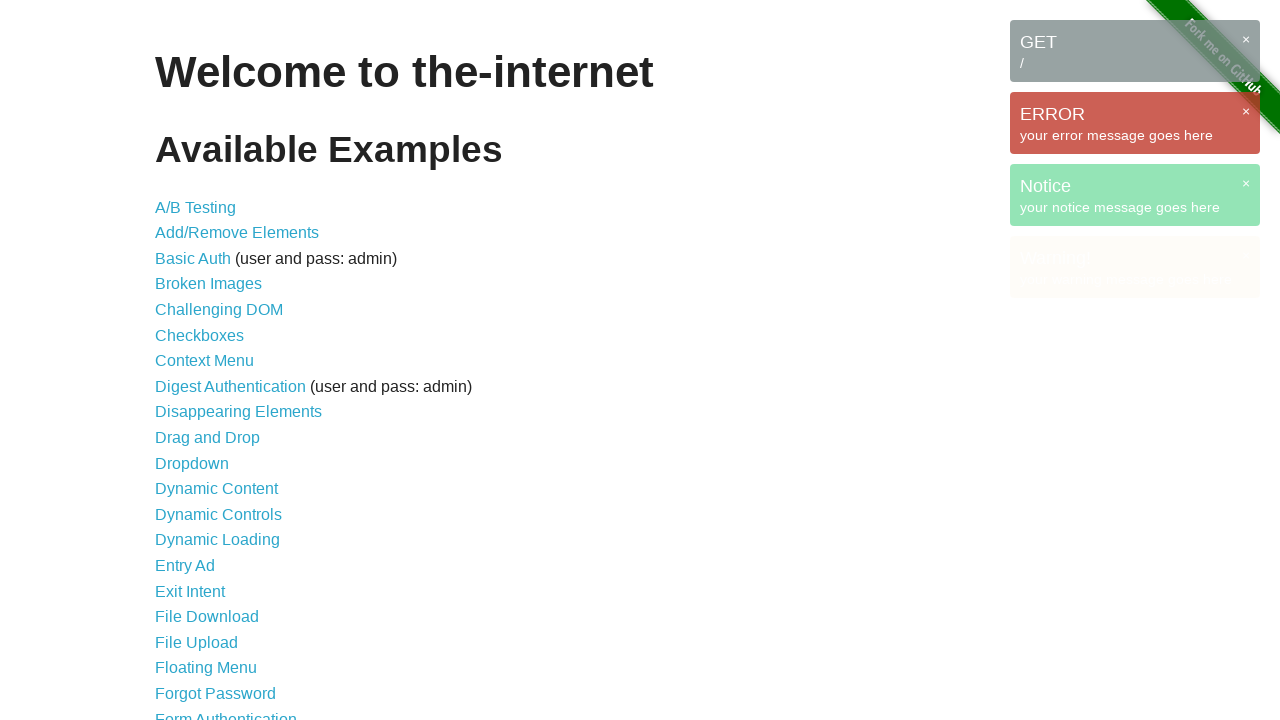

Waited 3 seconds to view all notifications
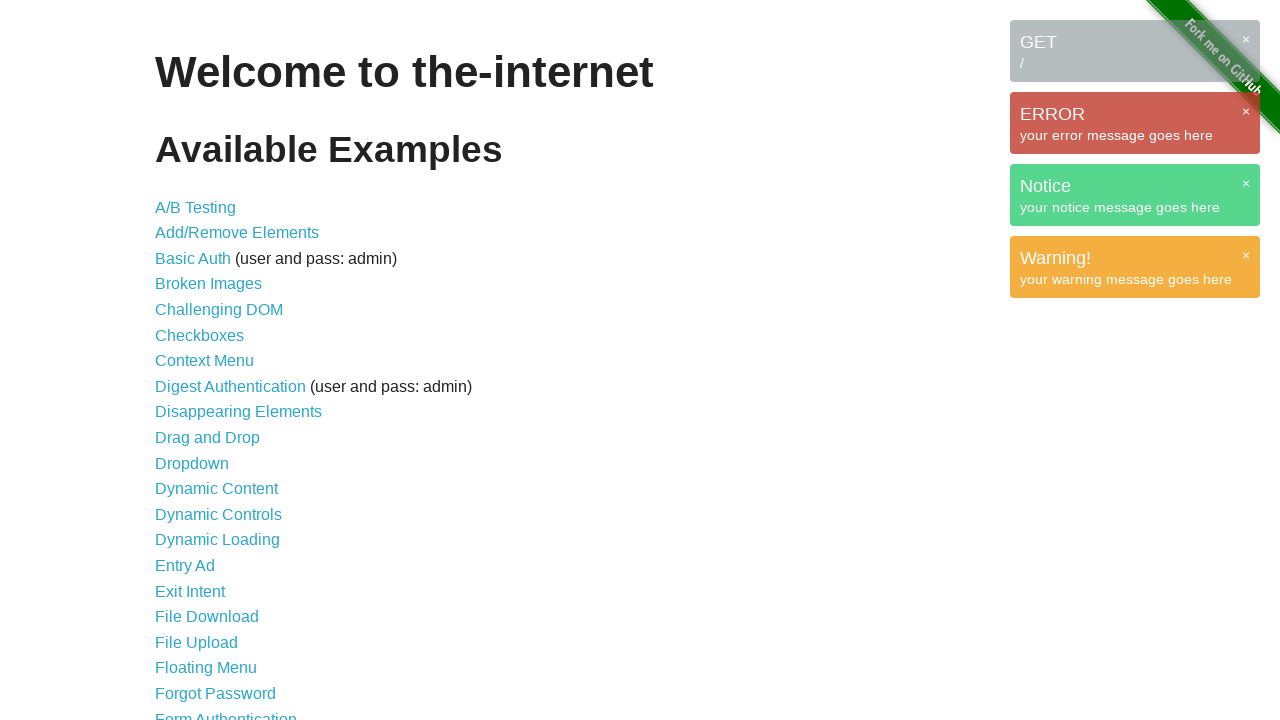

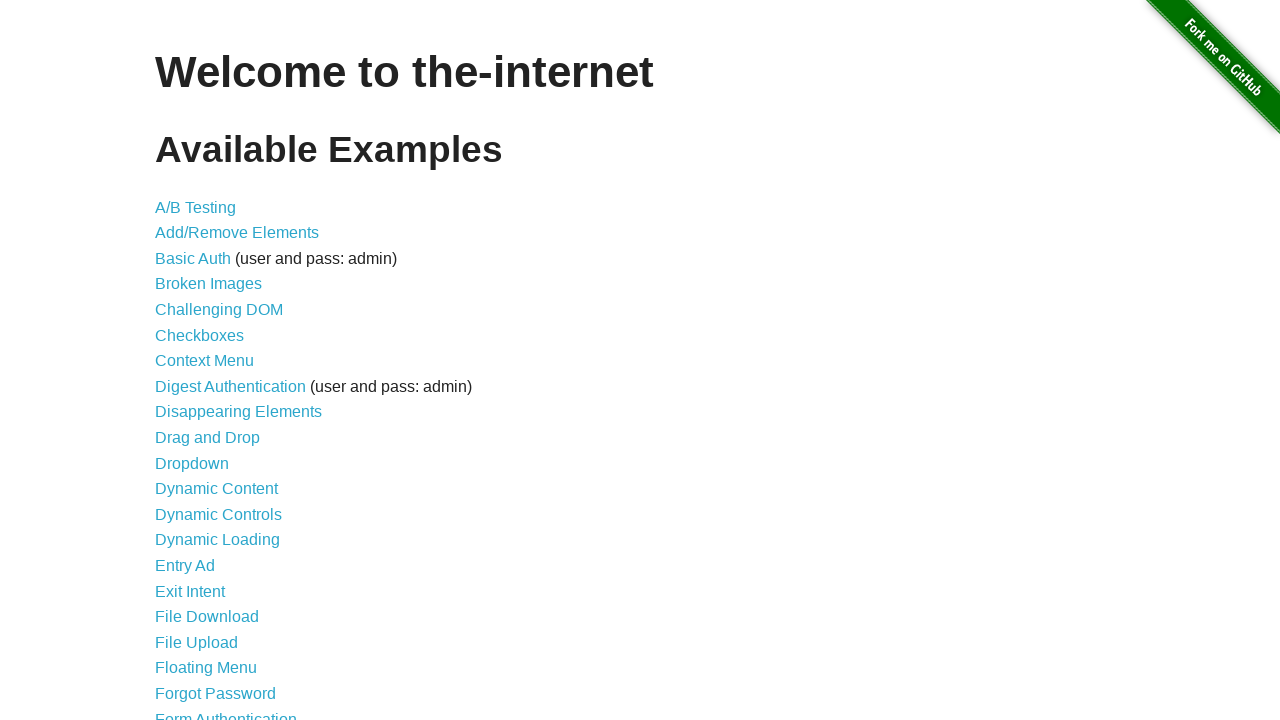